Navigates to an LMS site and clicks on the "My Account" menu link, then verifies the page title matches the expected value.

Starting URL: https://alchemy.hguy.co/lms

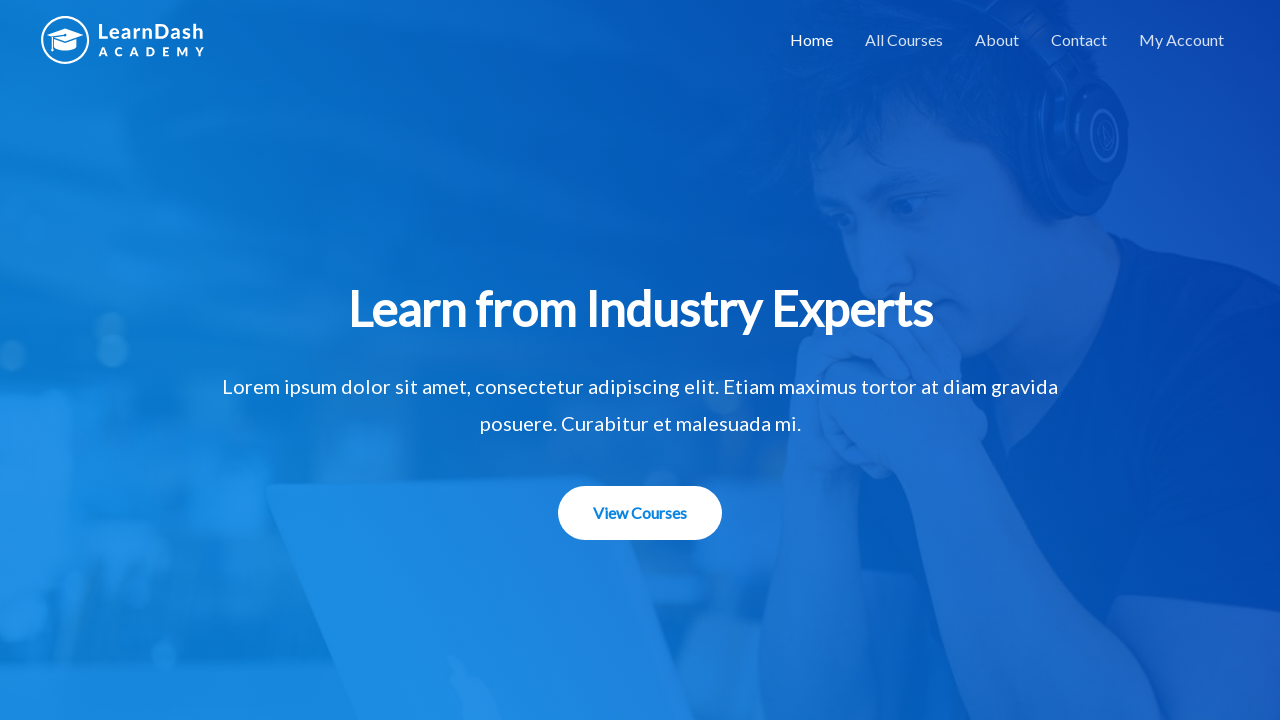

Navigated to LMS site at https://alchemy.hguy.co/lms
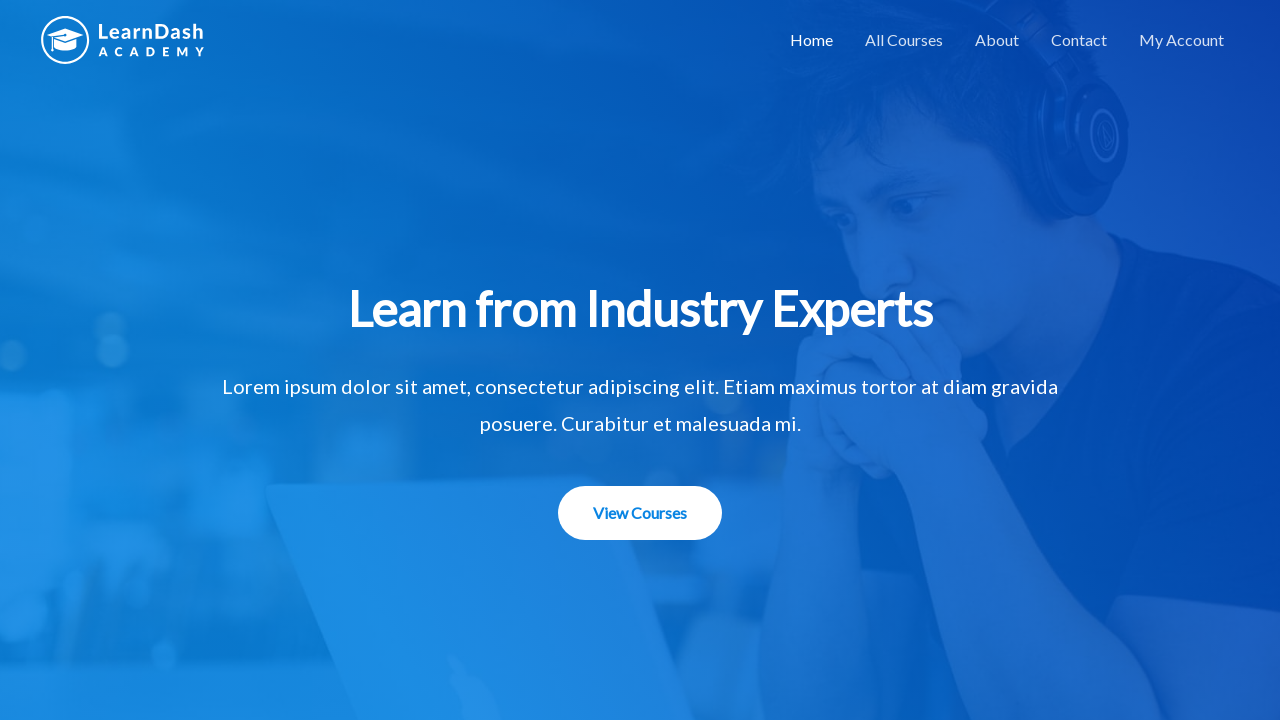

Clicked on 'My Account' menu link at (1182, 40) on xpath=//a[contains(text(),'My Account')]
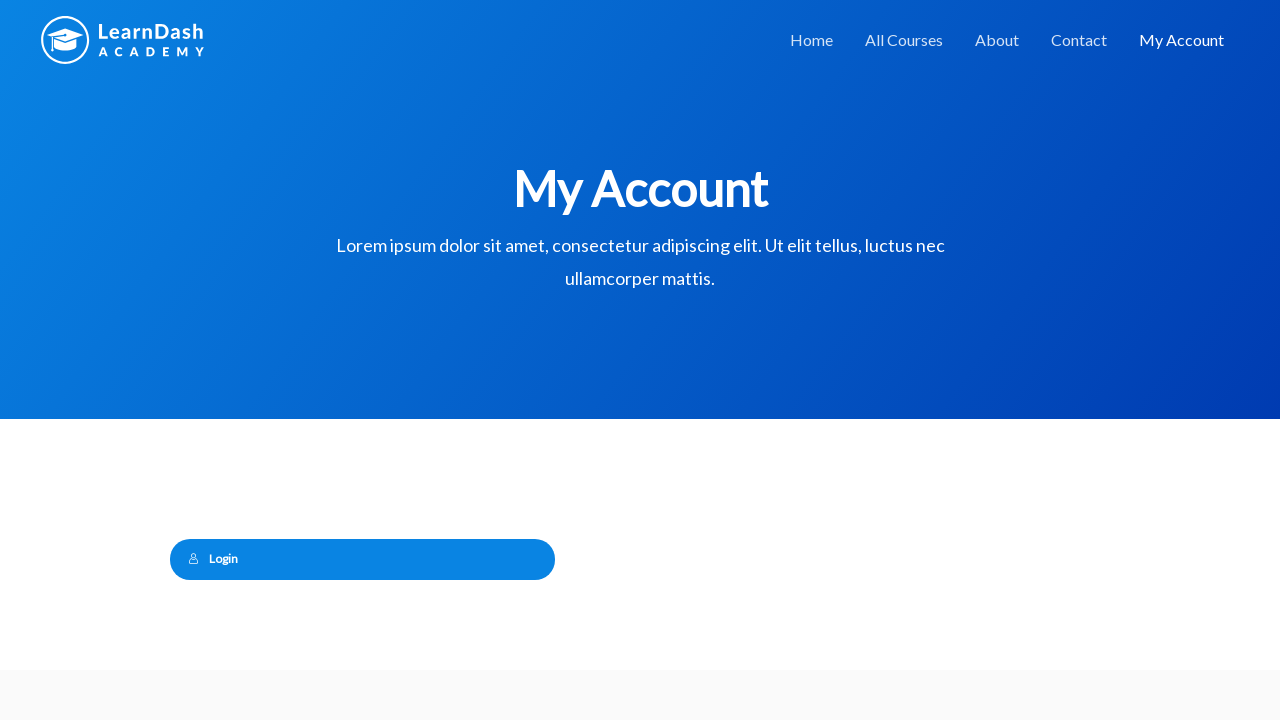

Page load completed
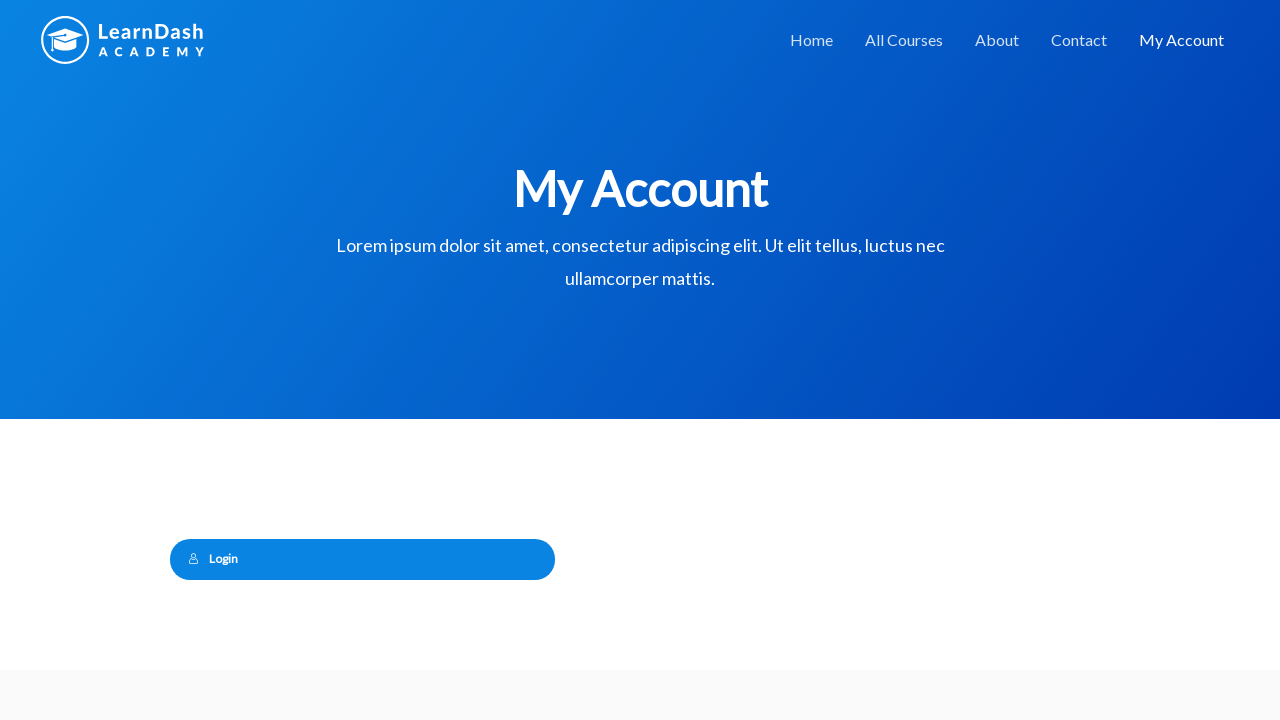

Verified page title matches 'My Account – Alchemy LMS'
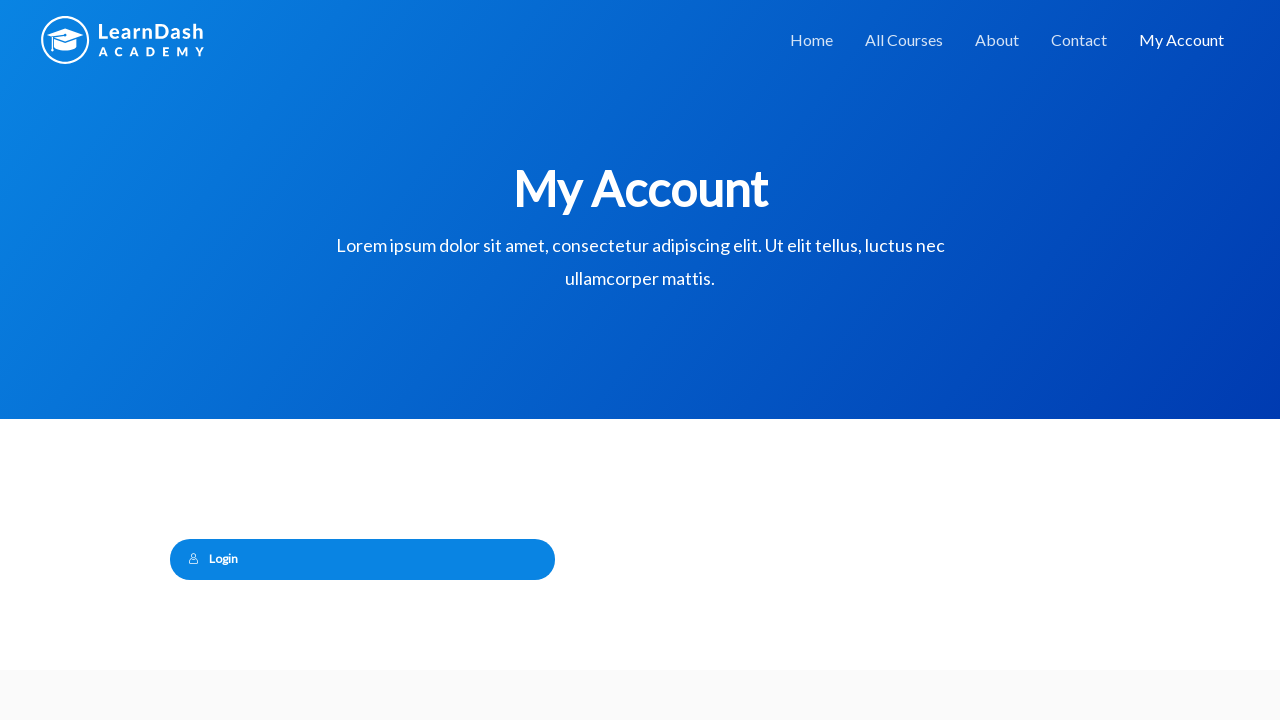

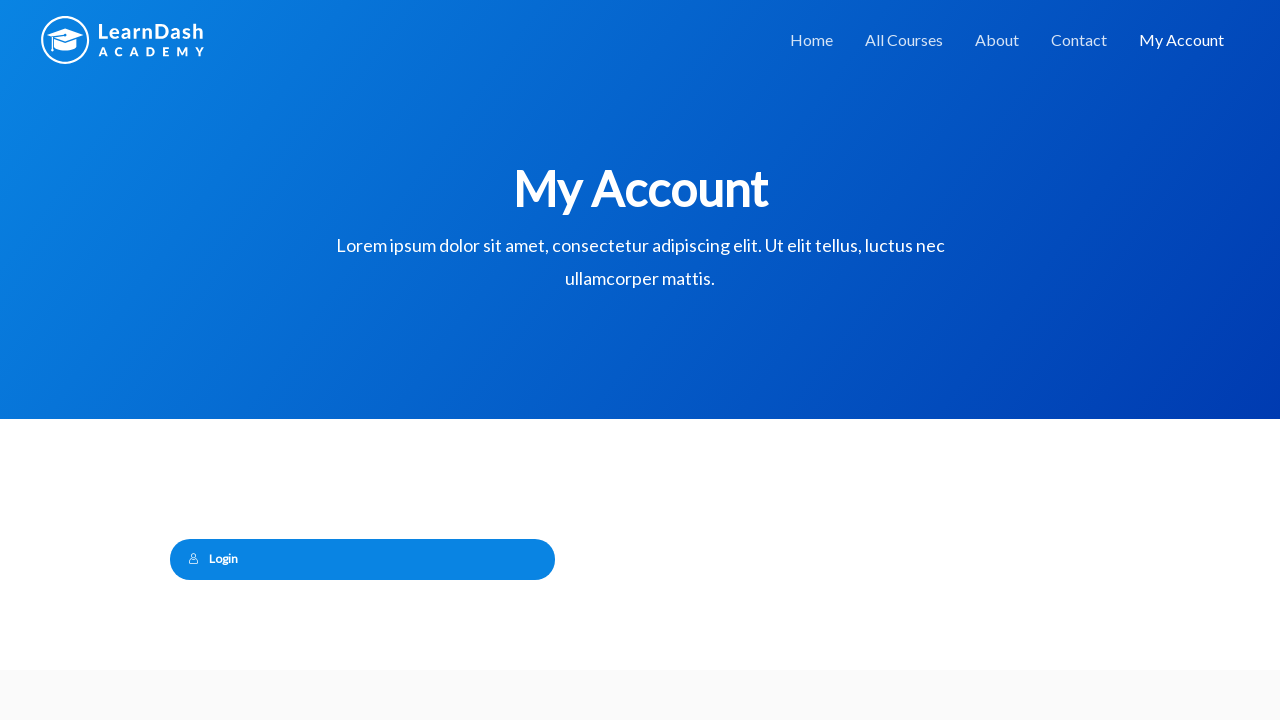